Tests adding a new customer record by filling out a form with customer information including name, contact details, address, and credit limit, then saving the record and verifying the success message.

Starting URL: https://www.grocerycrud.com/v1.x/demo/my_boss_is_in_a_hurry/bootstrap

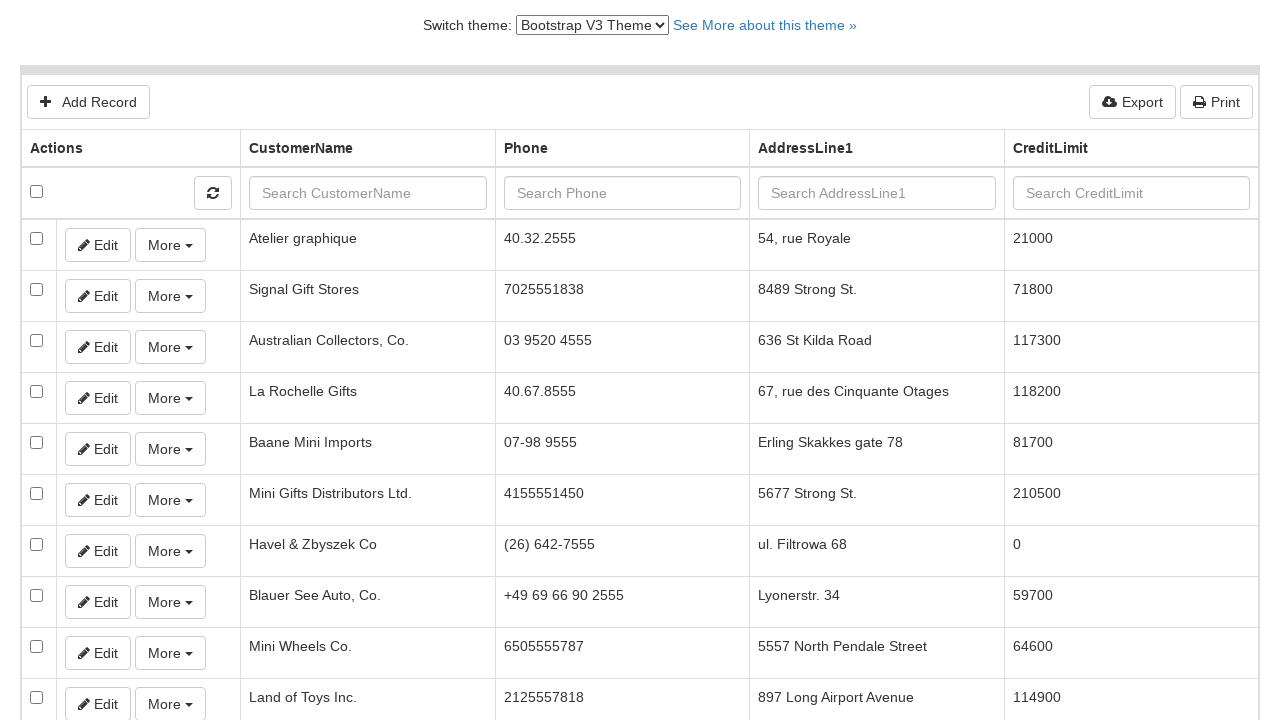

Selected Bootstrap V4 theme from dropdown on #switch-version-select
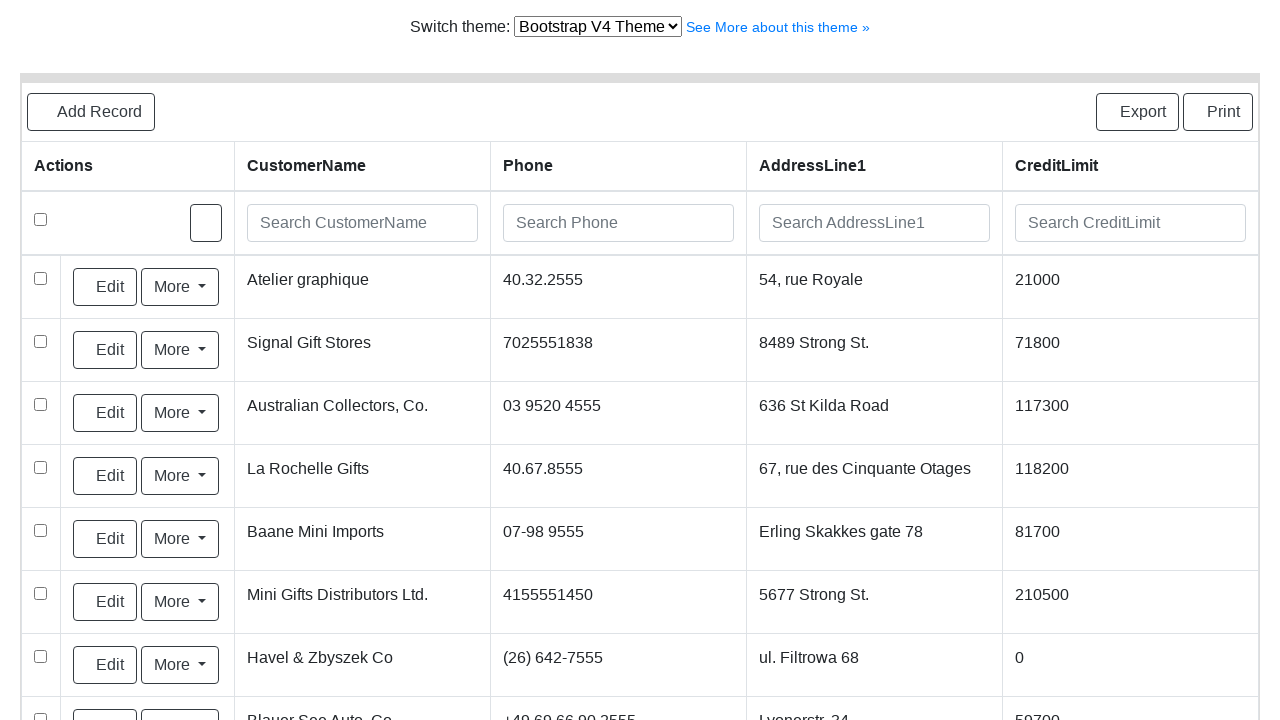

Page loaded after theme change
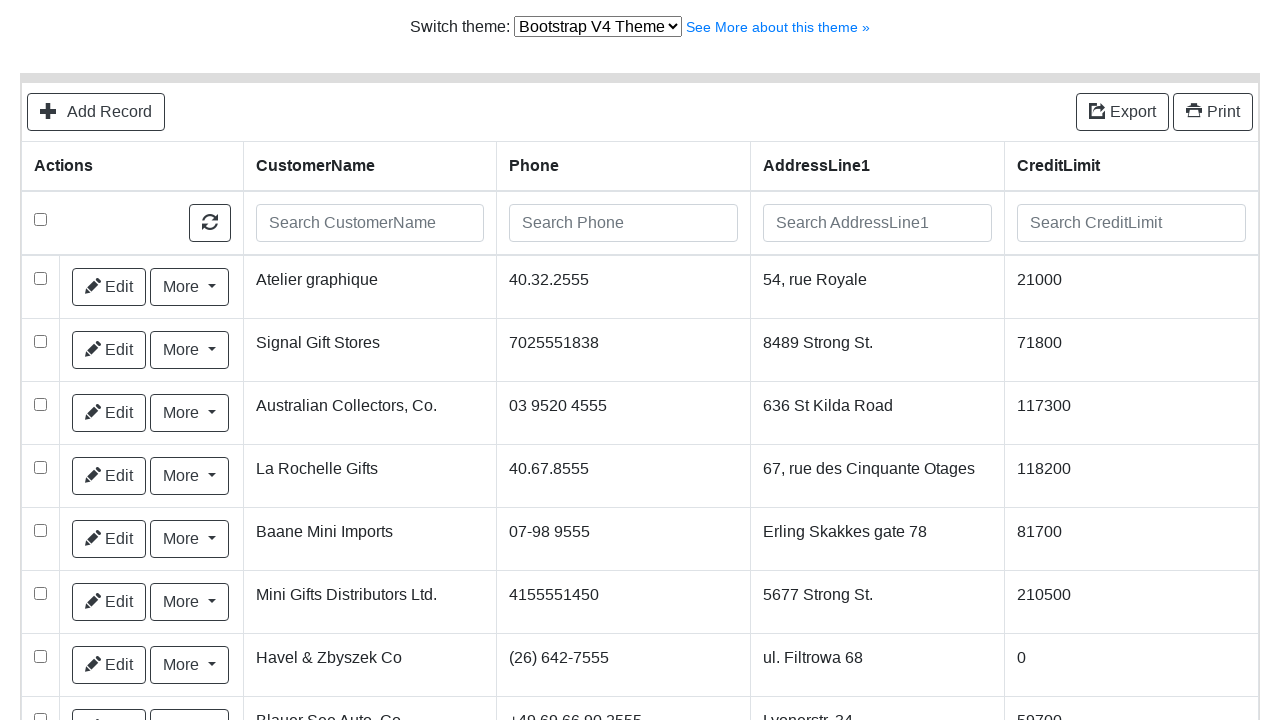

Clicked 'Add Record' button at (96, 112) on text=Add Record
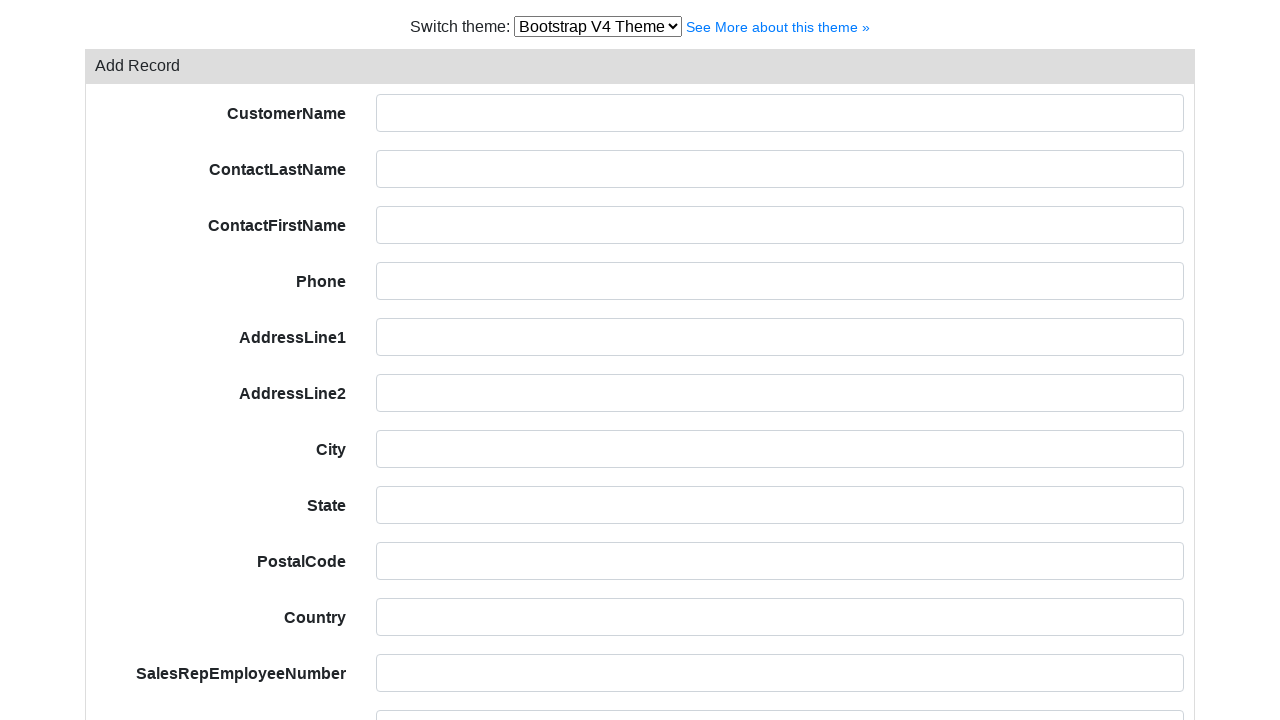

Filled CustomerName field with 'Teste Sicredi' on #field-customerName
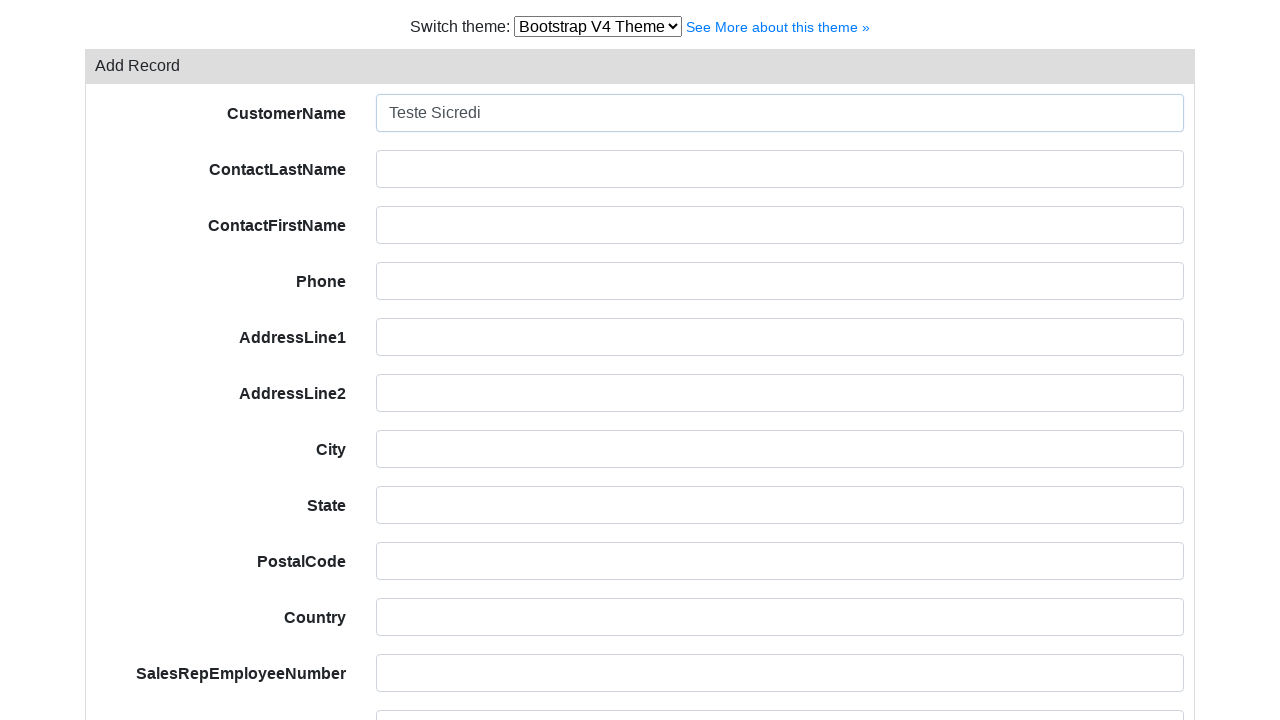

Filled ContactLastName field with 'Teste' on #field-contactLastName
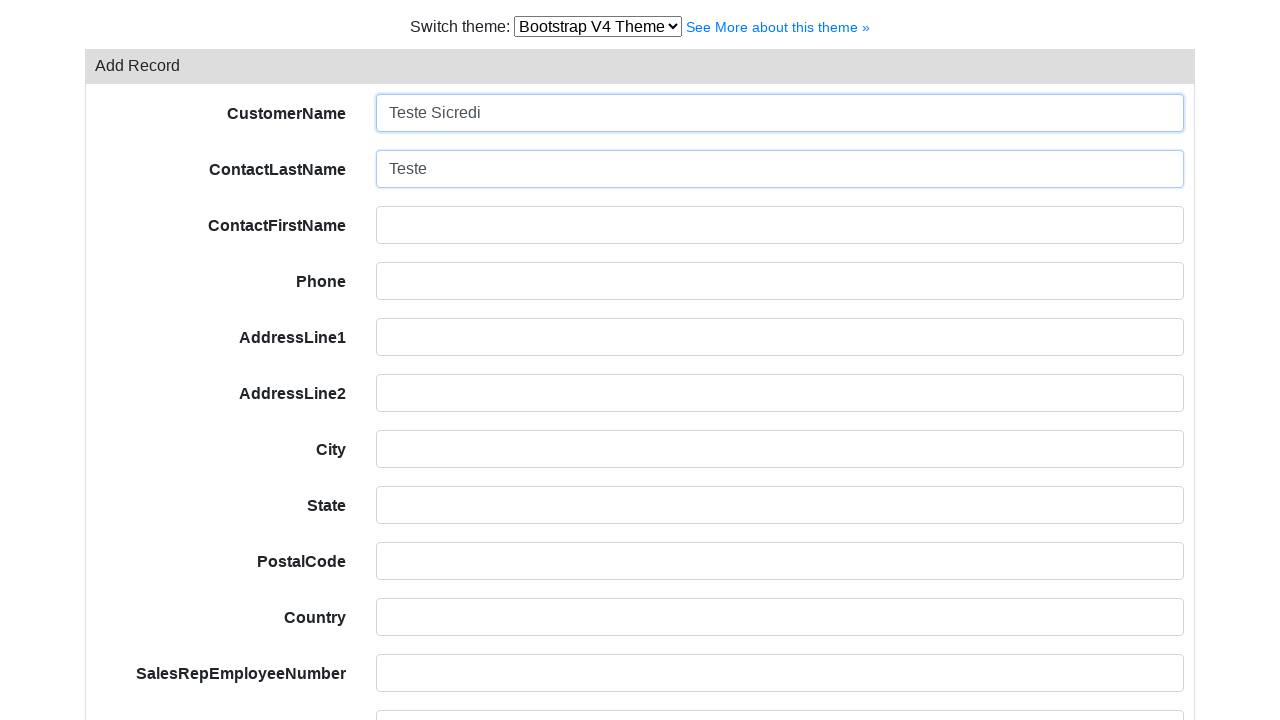

Filled ContactFirstName field with 'Vanessa' on #field-contactFirstName
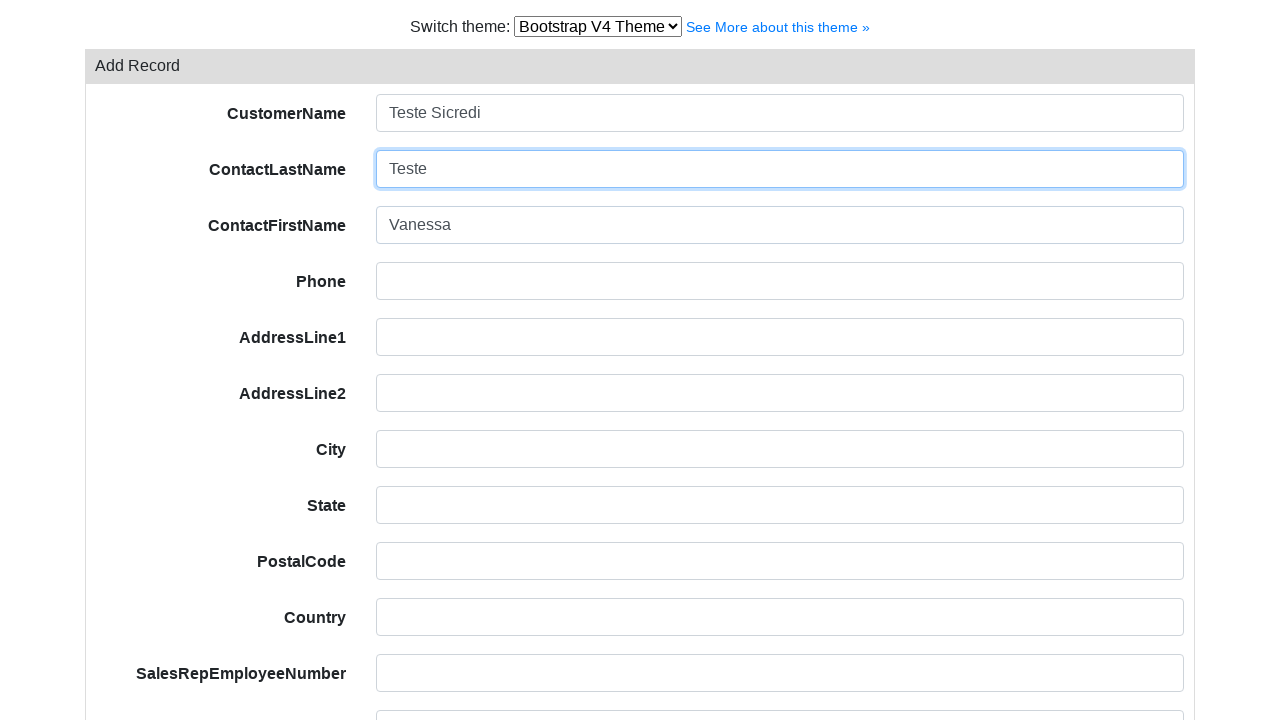

Filled Phone field with '51 9999-9999' on #field-phone
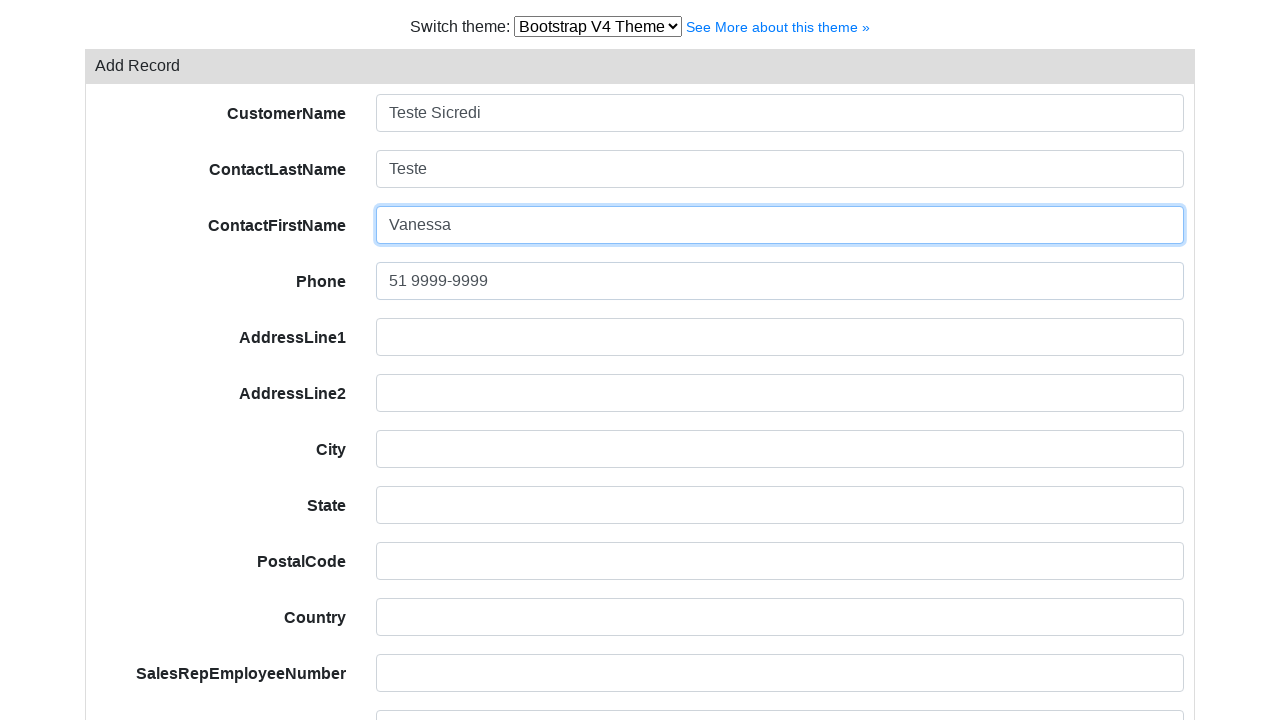

Filled AddressLine1 field with 'Av Assis Brasil, 3970' on #field-addressLine1
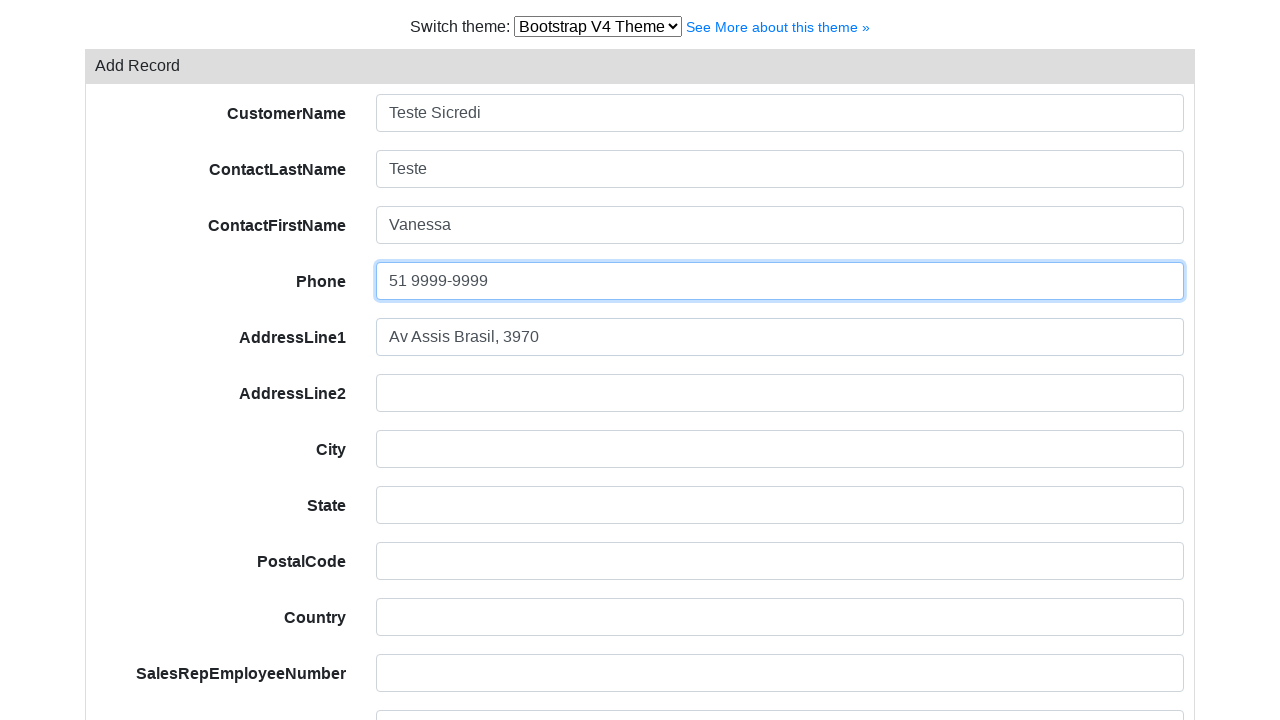

Filled AddressLine2 field with 'Torre D' on #field-addressLine2
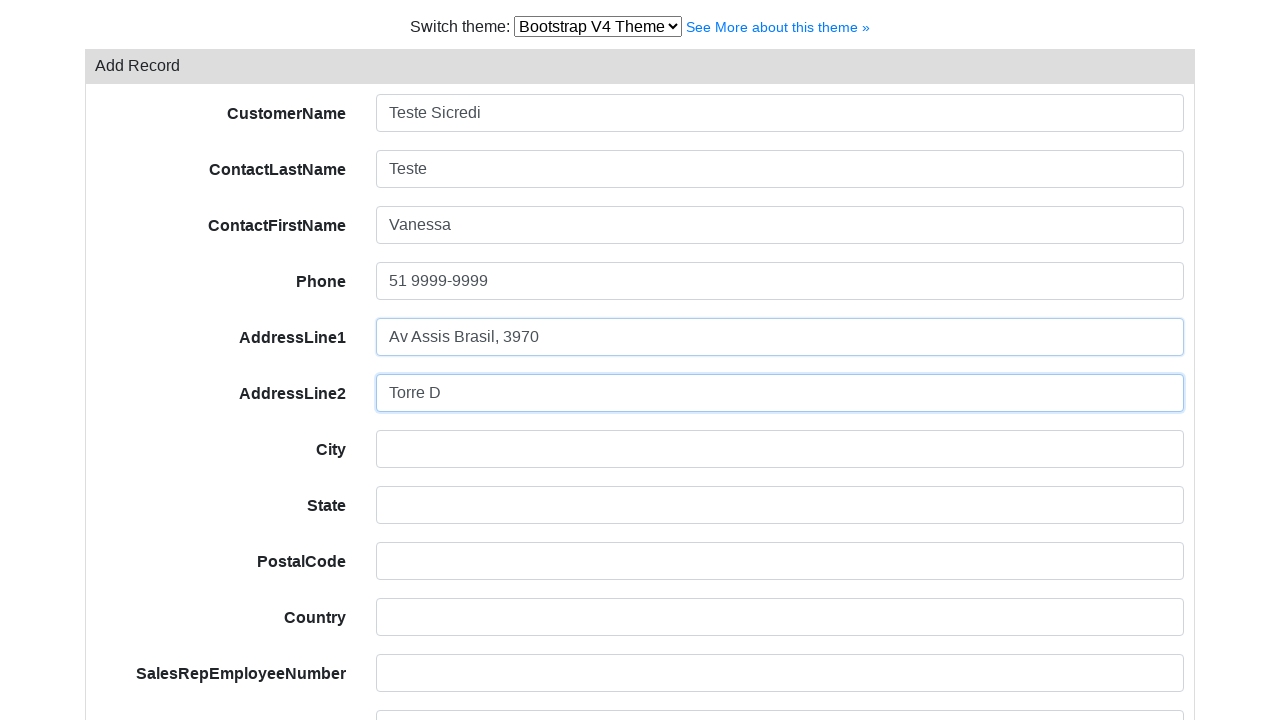

Filled City field with 'Porto Alegre' on #field-city
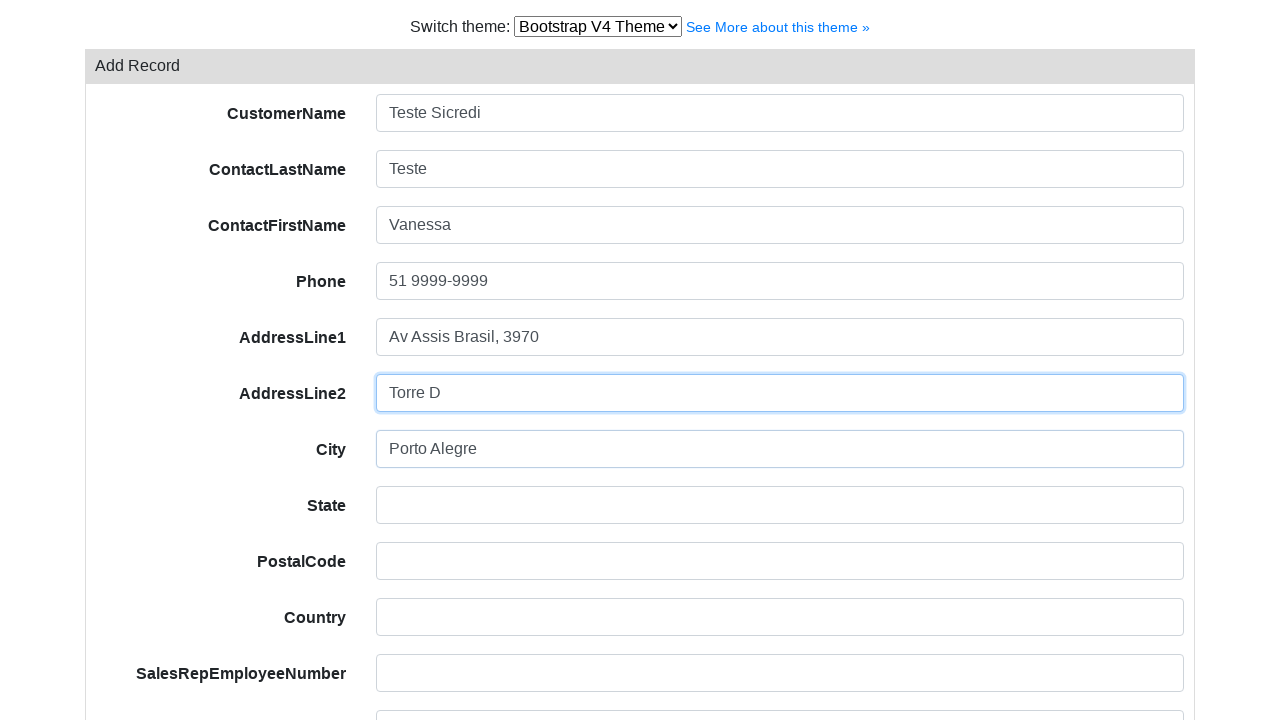

Filled State field with 'RS' on #field-state
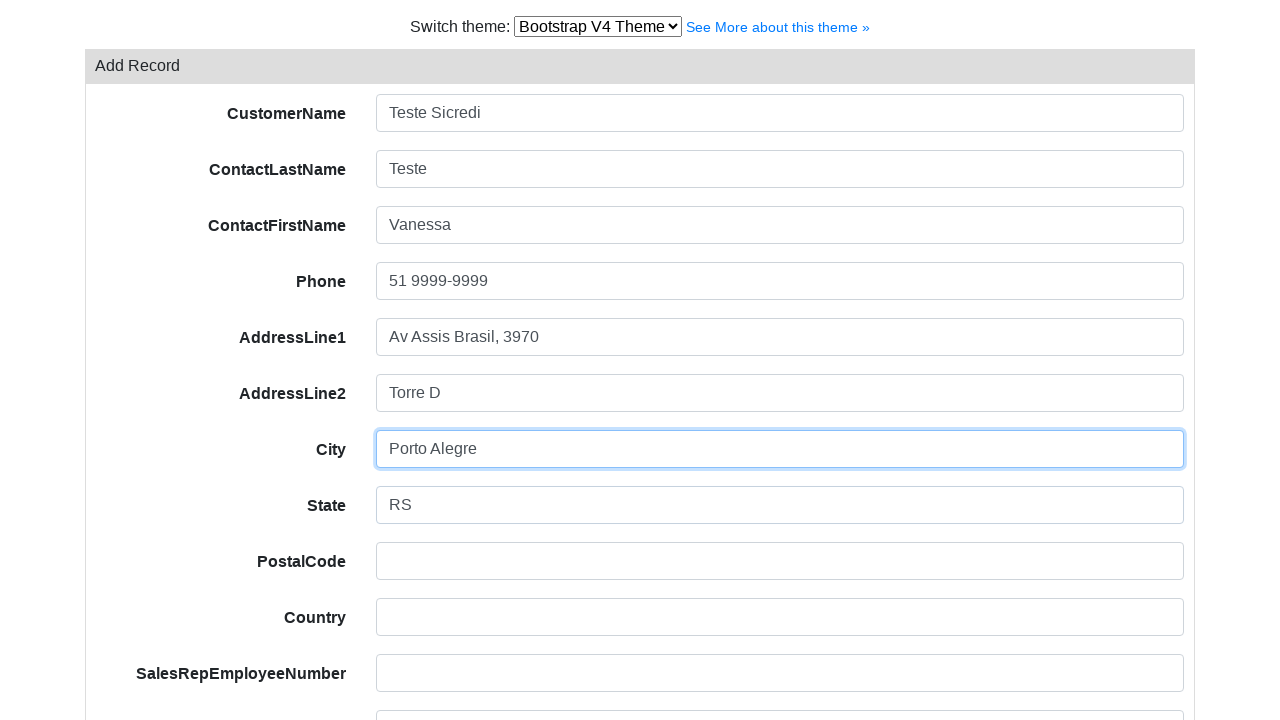

Filled PostalCode field with '91000-000' on #field-postalCode
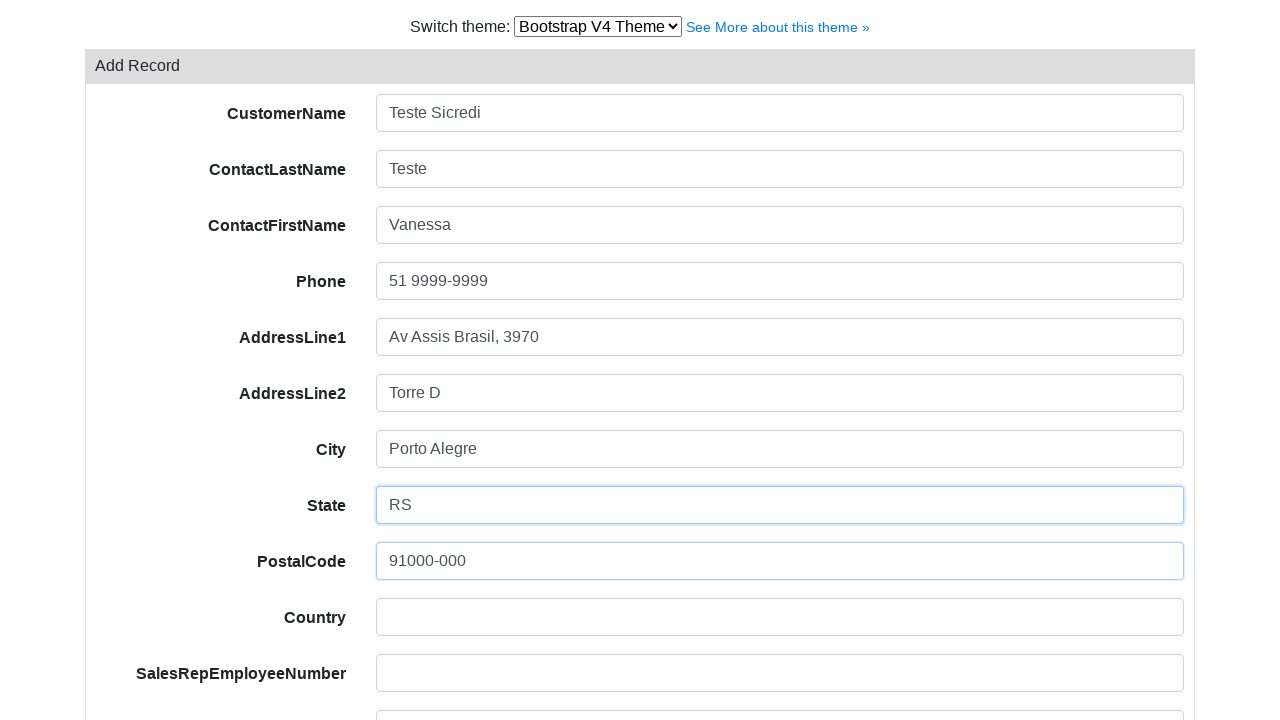

Filled Country field with 'Brasil' on #field-country
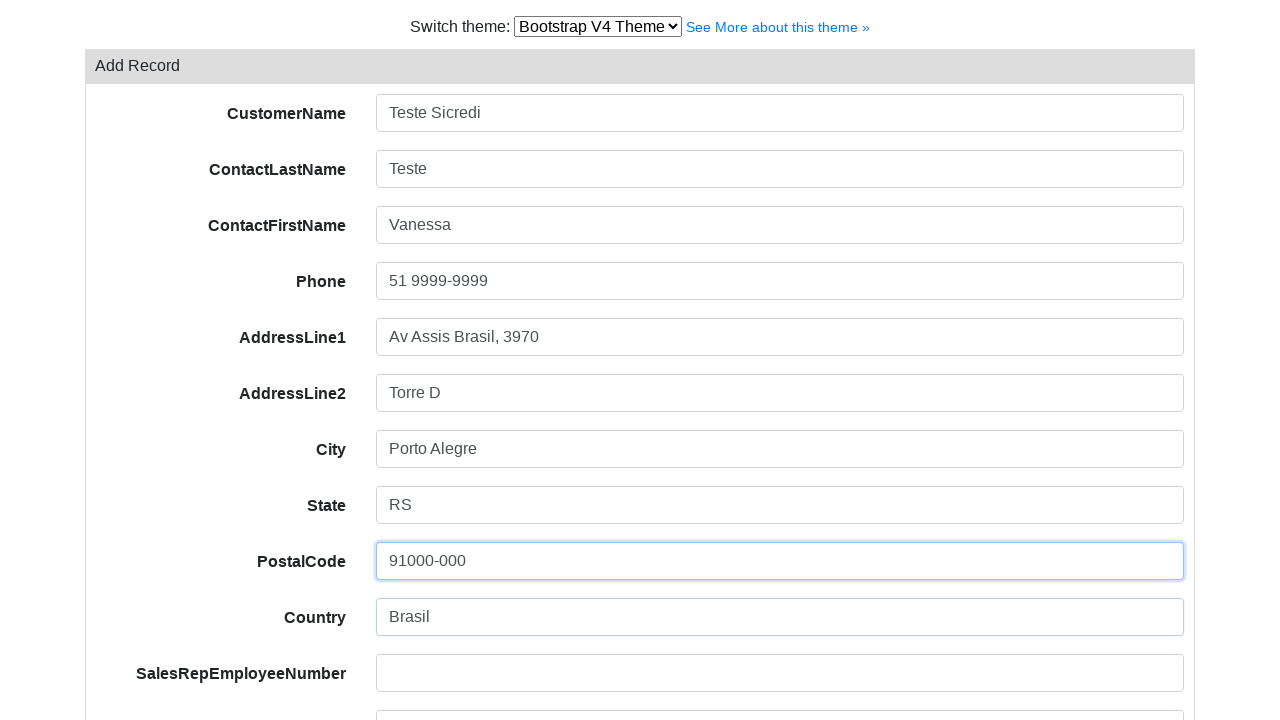

Filled SalesRepEmployeeNumber field with 'Fixter,1' on #field-salesRepEmployeeNumber
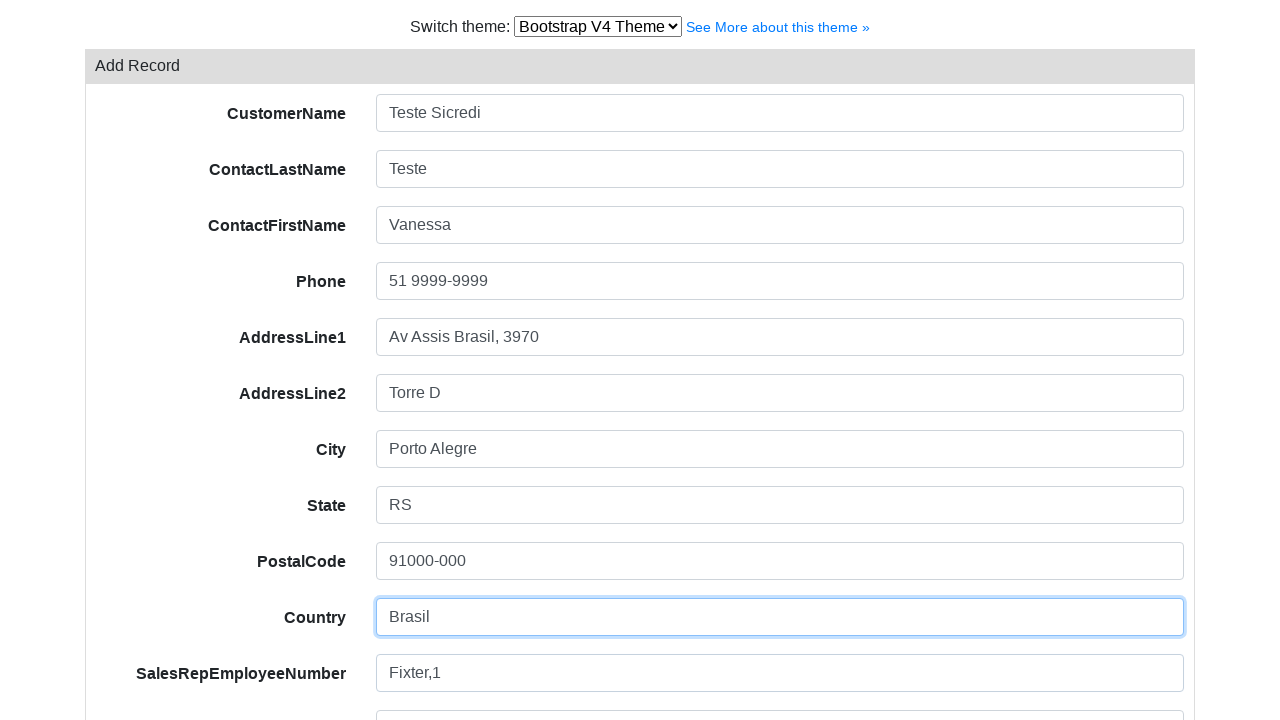

Filled CreditLimit field with '200' on #field-creditLimit
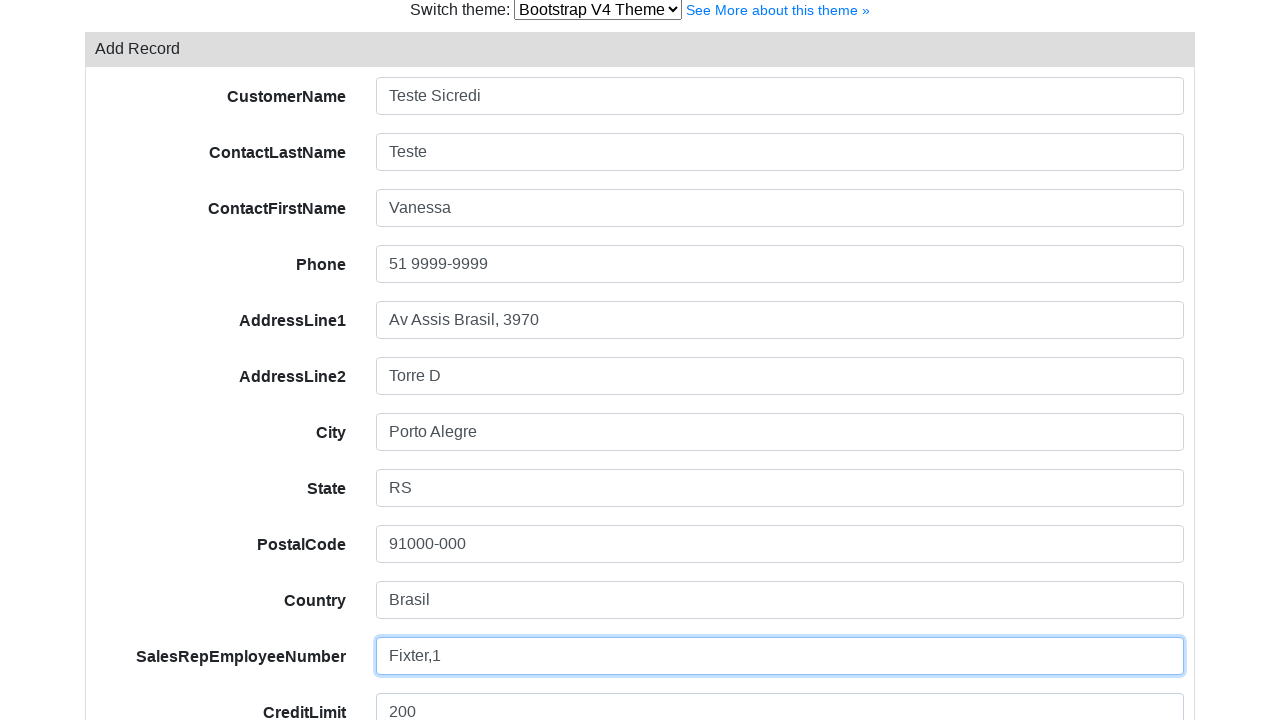

Clicked Save button to save customer record at (152, 622) on #form-button-save
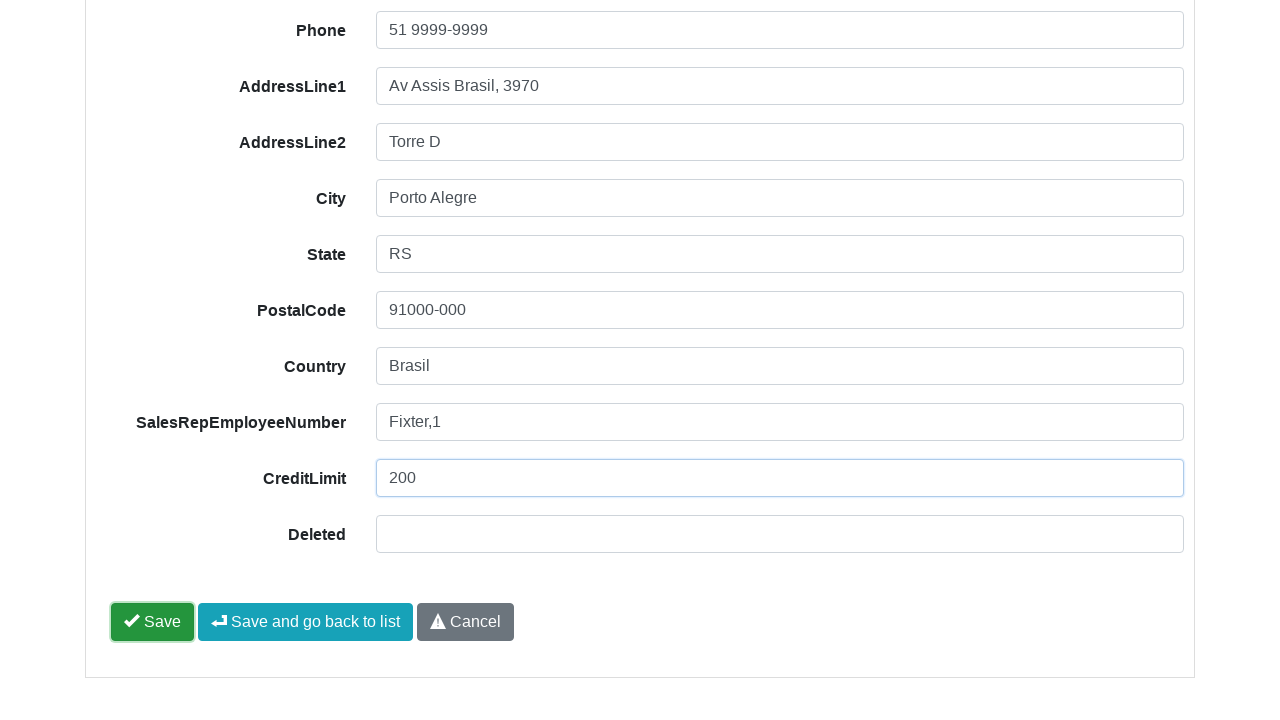

Success message appeared confirming customer record was saved
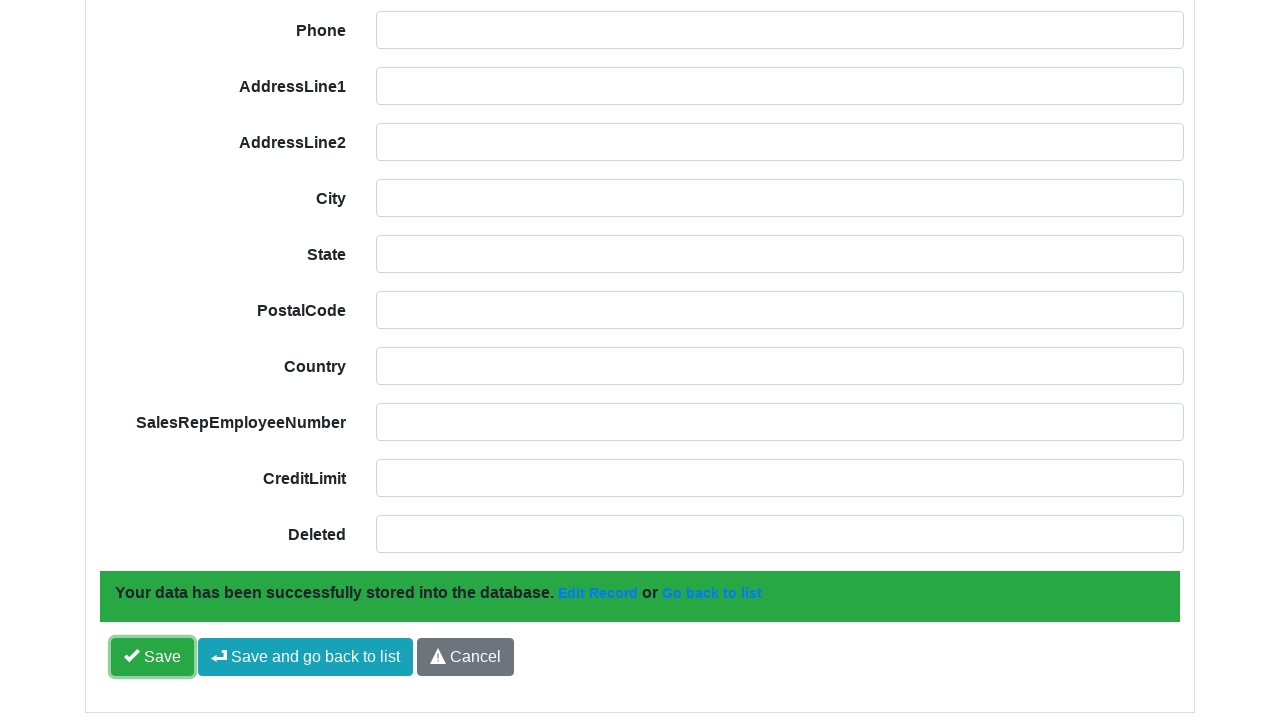

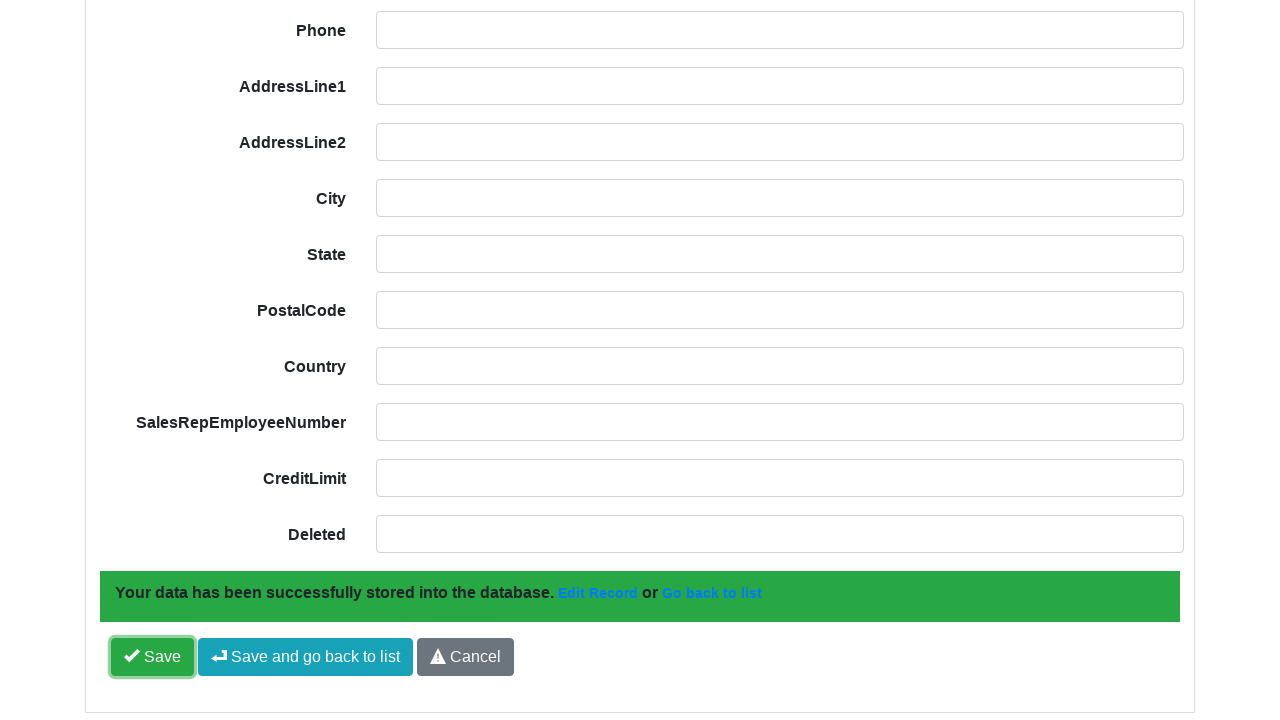